Tests popup/modal interaction on a training site by clicking a launcher button, waiting for a modal to appear, filling in form fields within the modal, and submitting the form.

Starting URL: https://training-support.net/webelements/popups

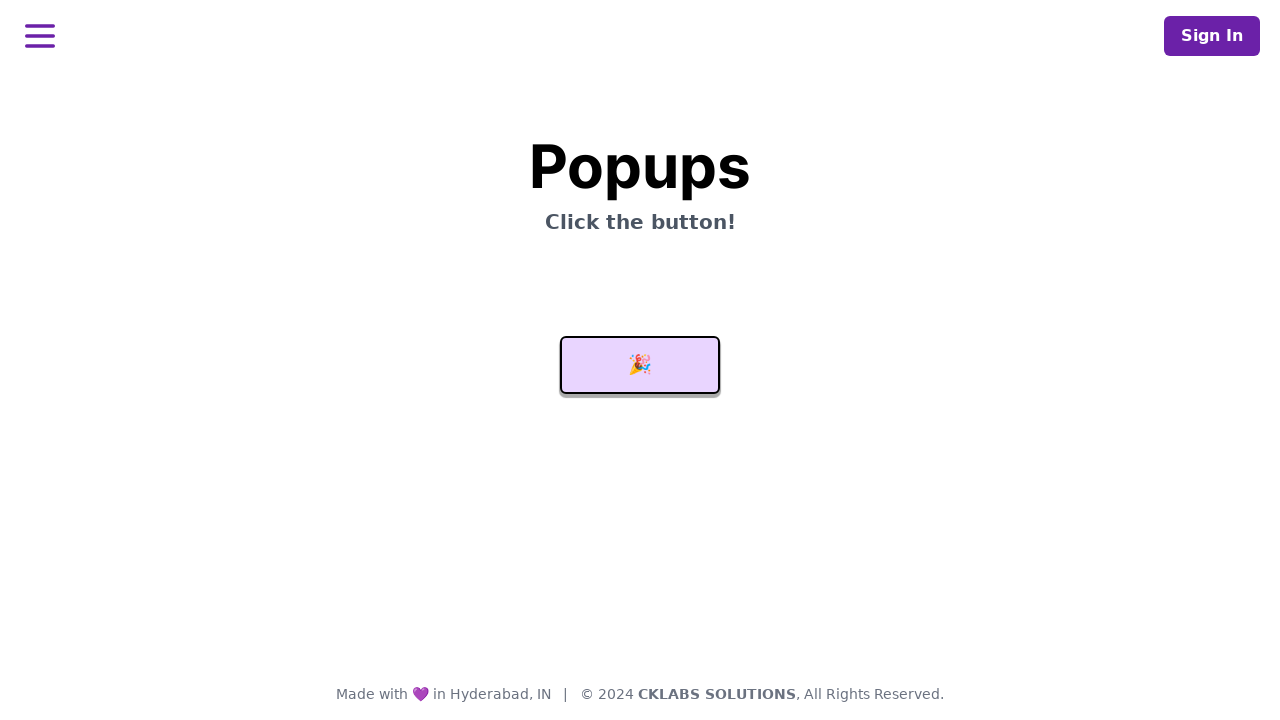

Clicked launcher button to trigger modal popup at (640, 365) on #launcher
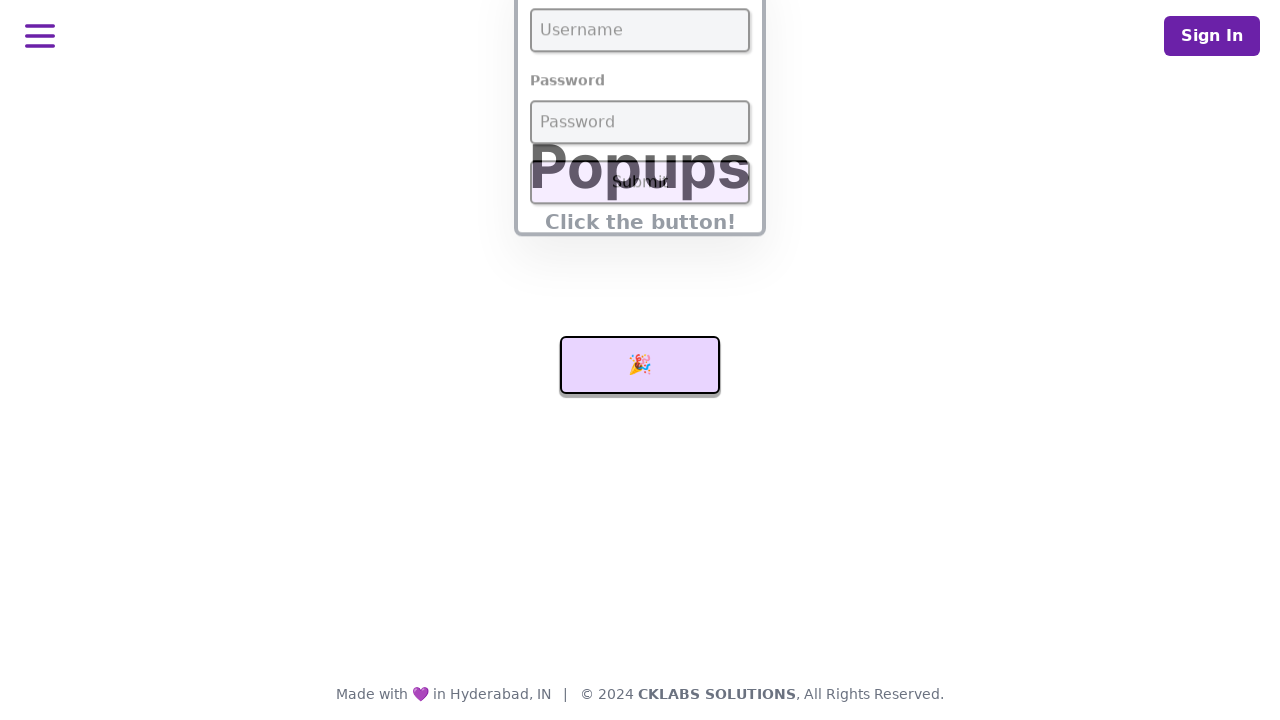

Modal appeared with username field visible
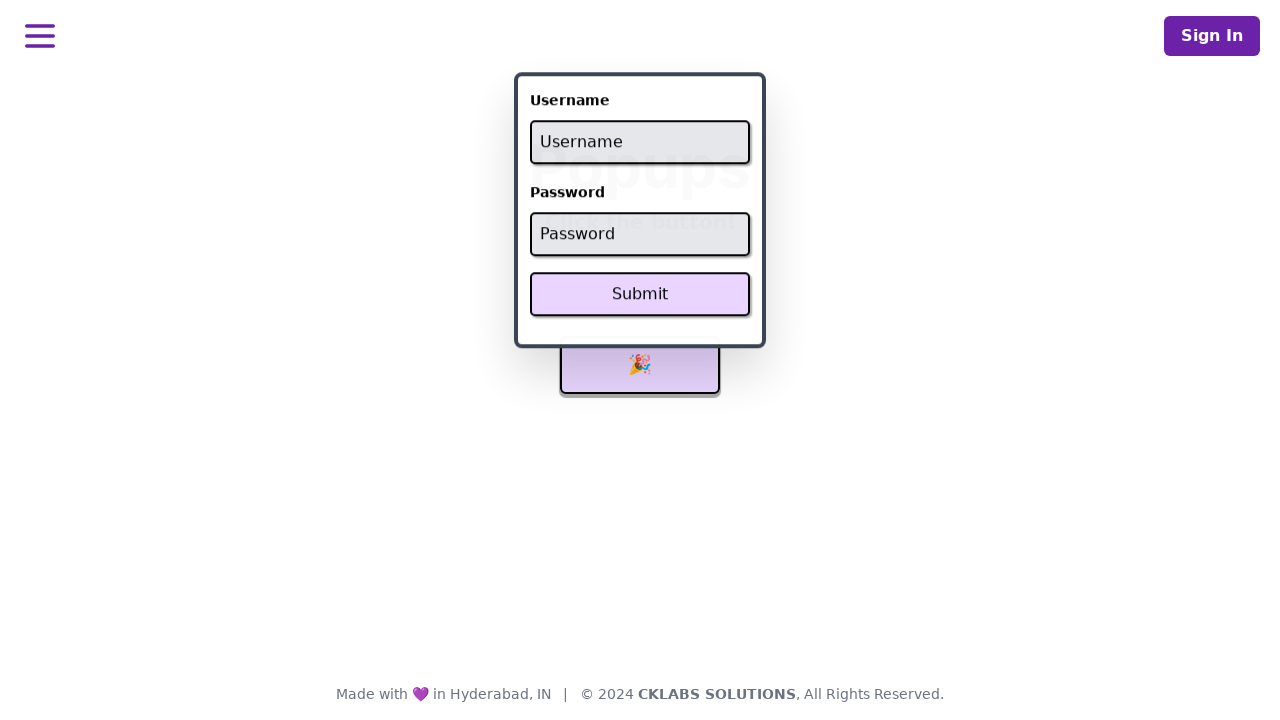

Filled username field with 'admin' on #username
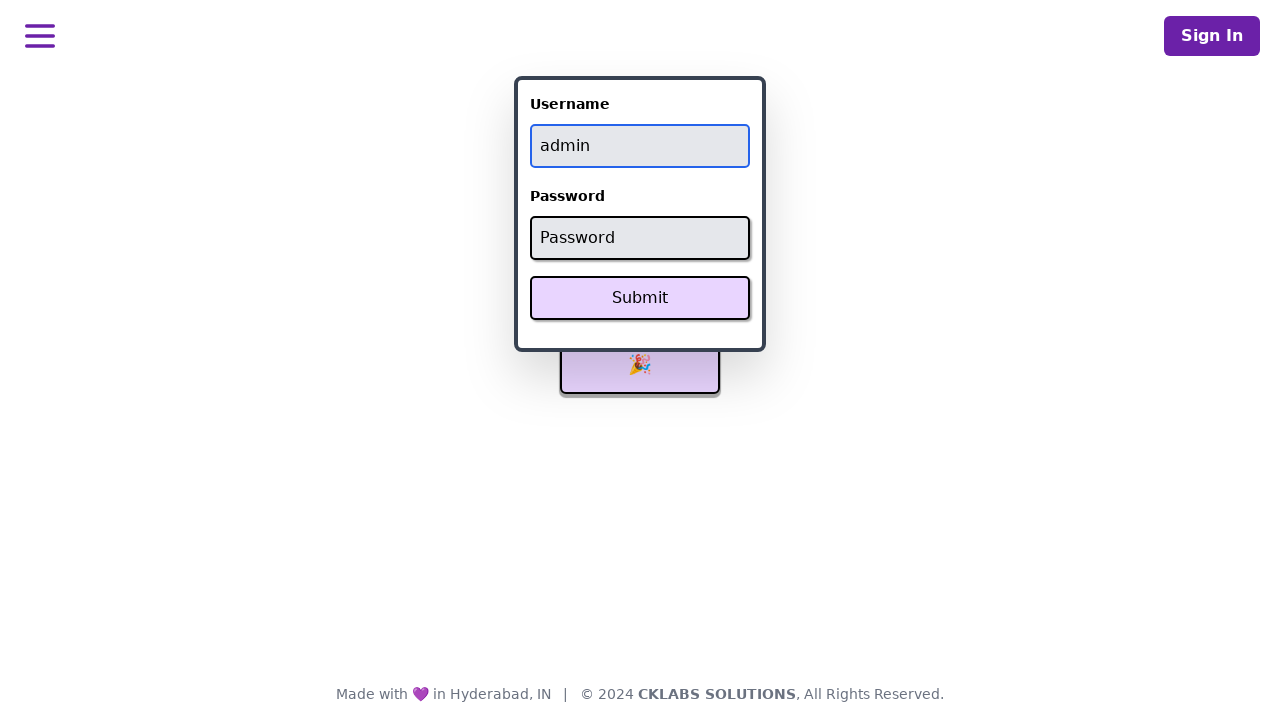

Filled password field with 'password' on #password
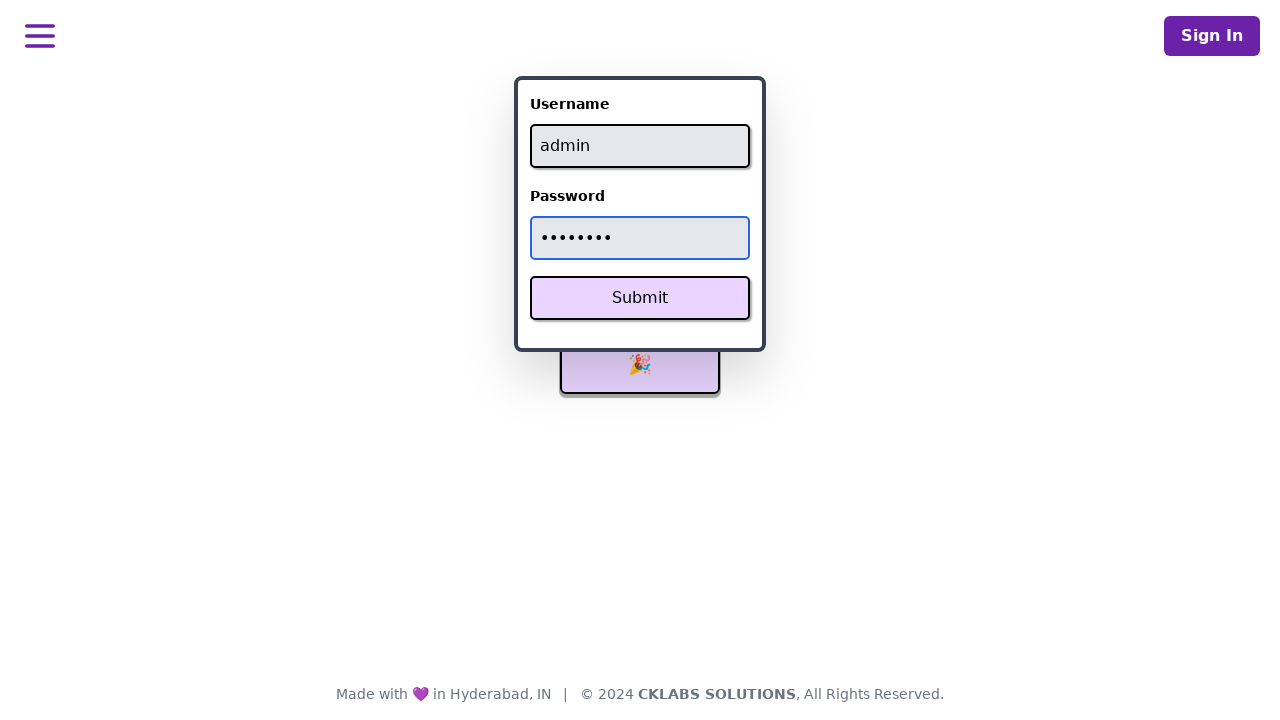

Clicked Submit button to submit the form at (640, 298) on xpath=//button[text()='Submit']
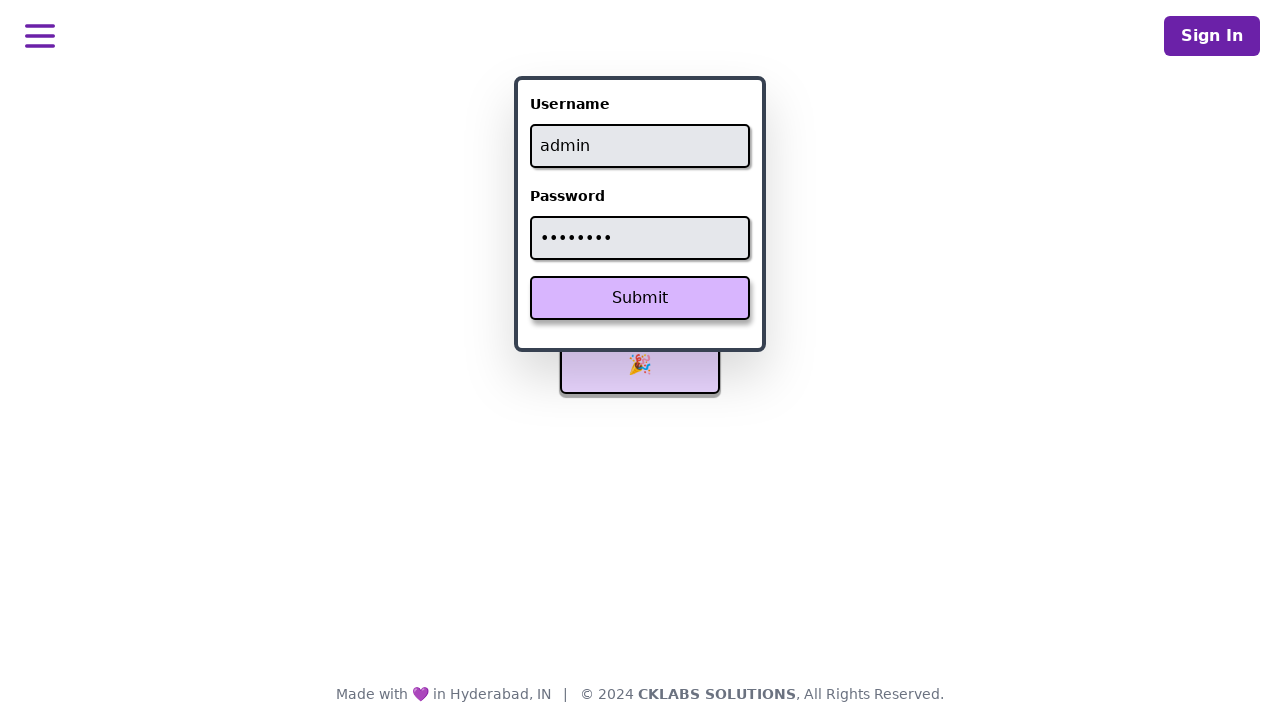

Success message appeared after form submission
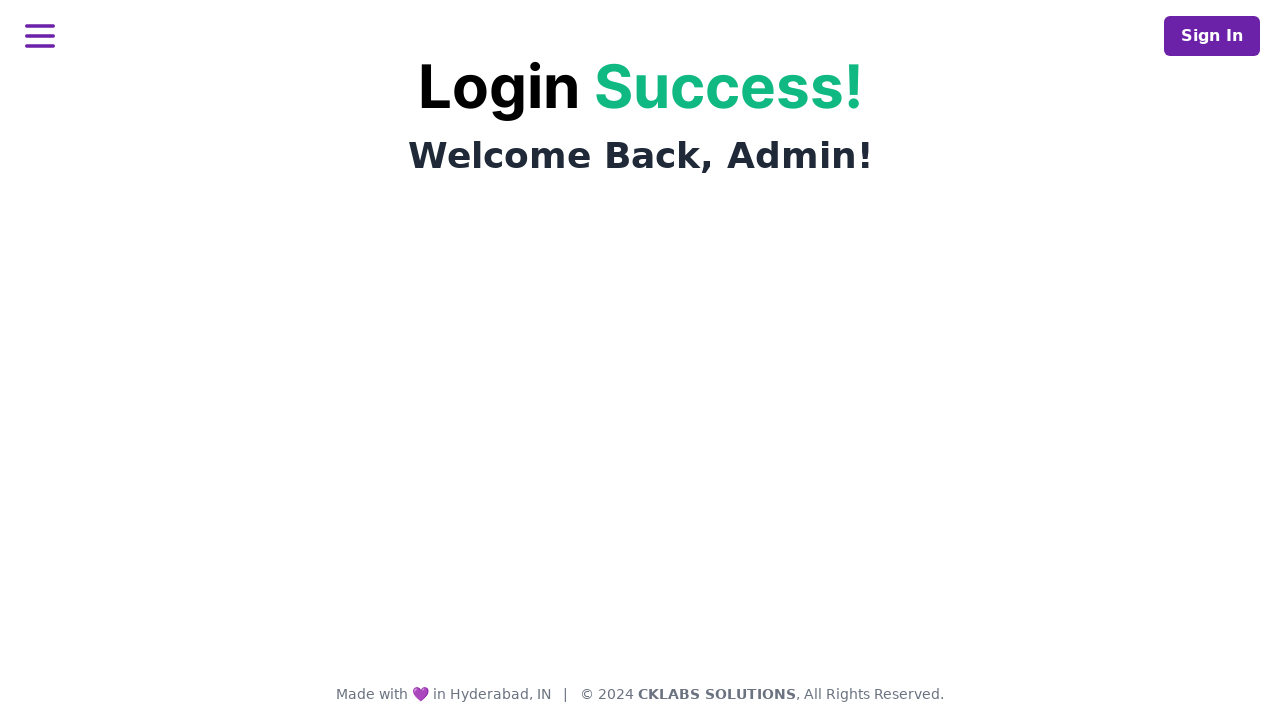

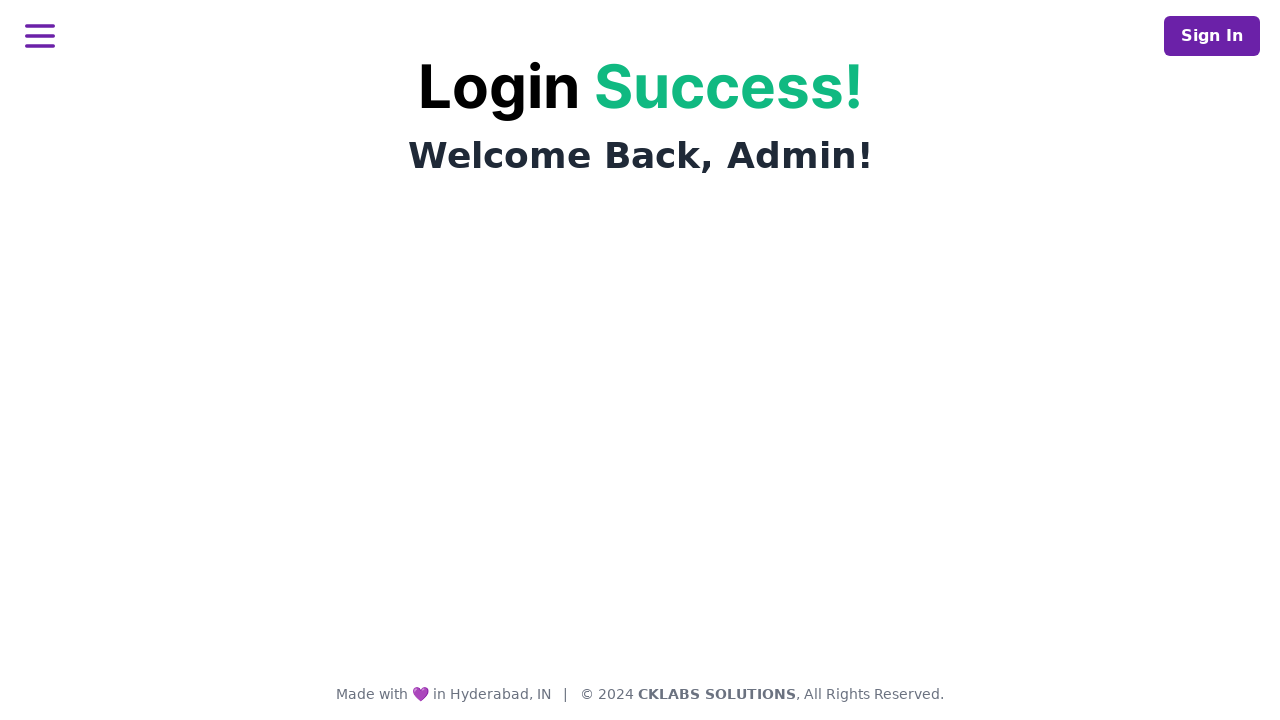